Tests iframe handling by switching to an iframe and filling a text input inside it

Starting URL: https://ui.vision/demo/webtest/frames/

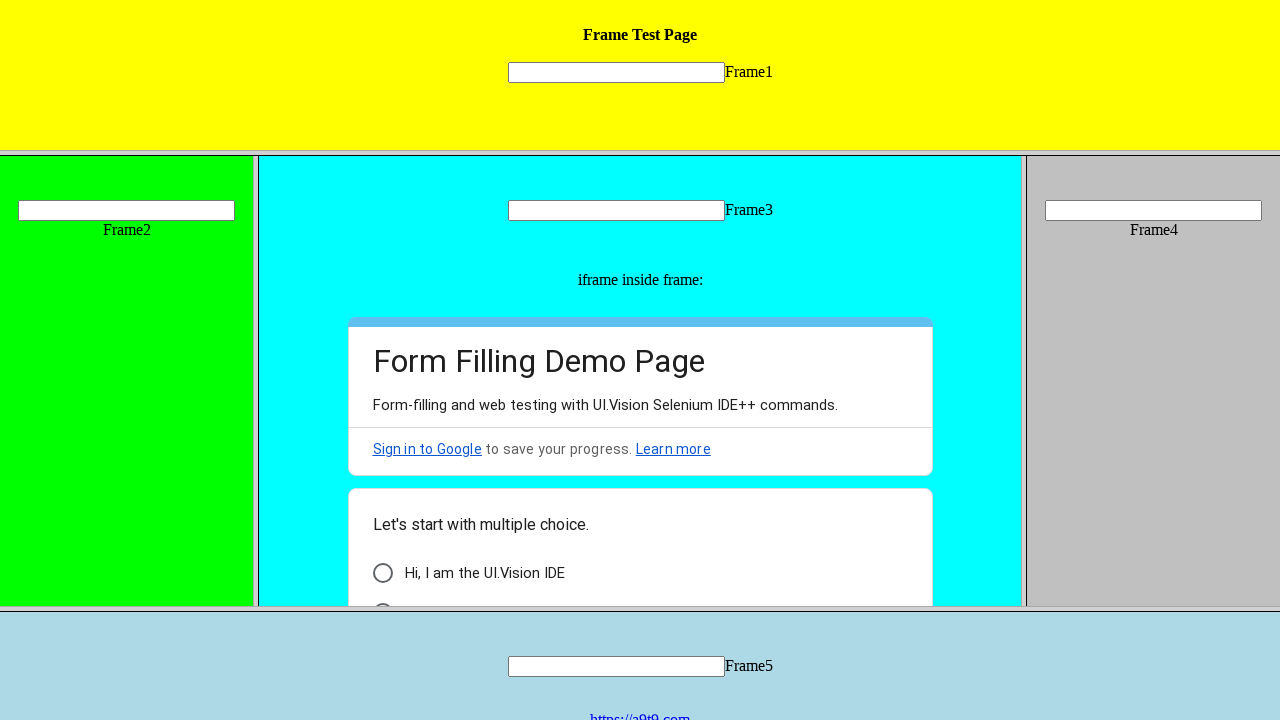

Located iframe with src='frame_1.html'
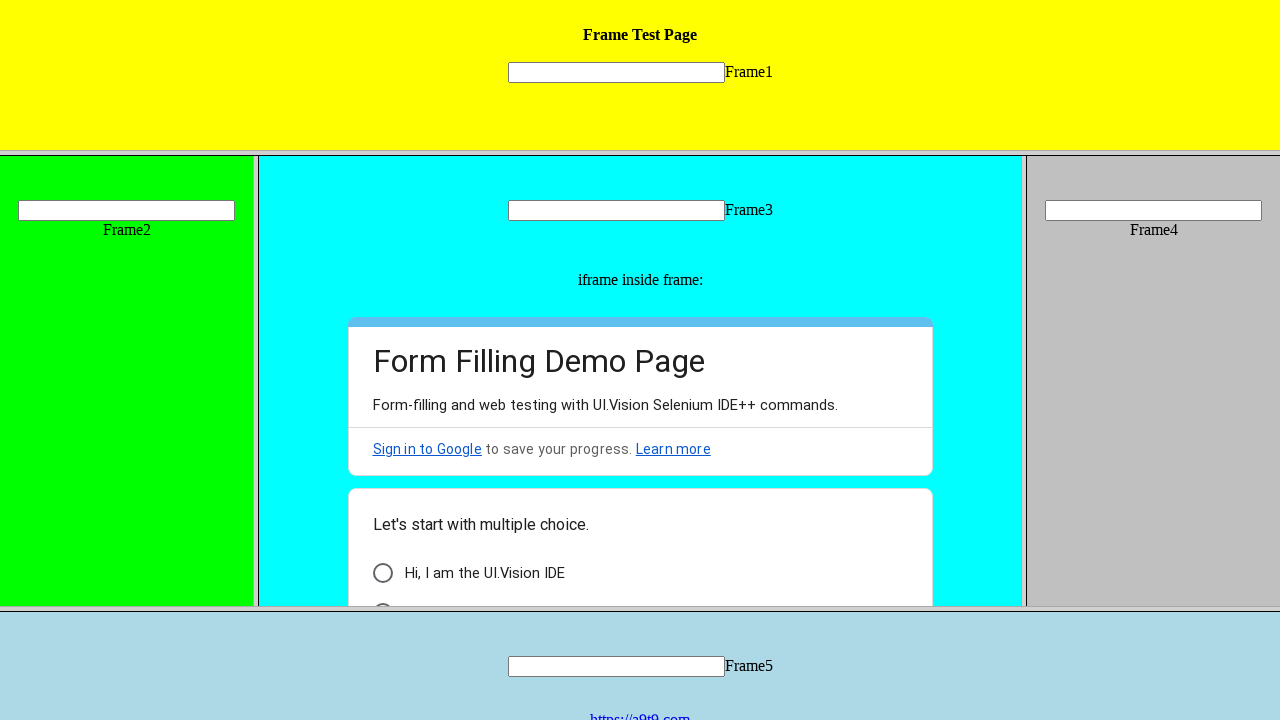

Filled text input 'mytext1' inside iframe with 'Hi' on frame[src='frame_1.html'] >> internal:control=enter-frame >> input[name='mytext1
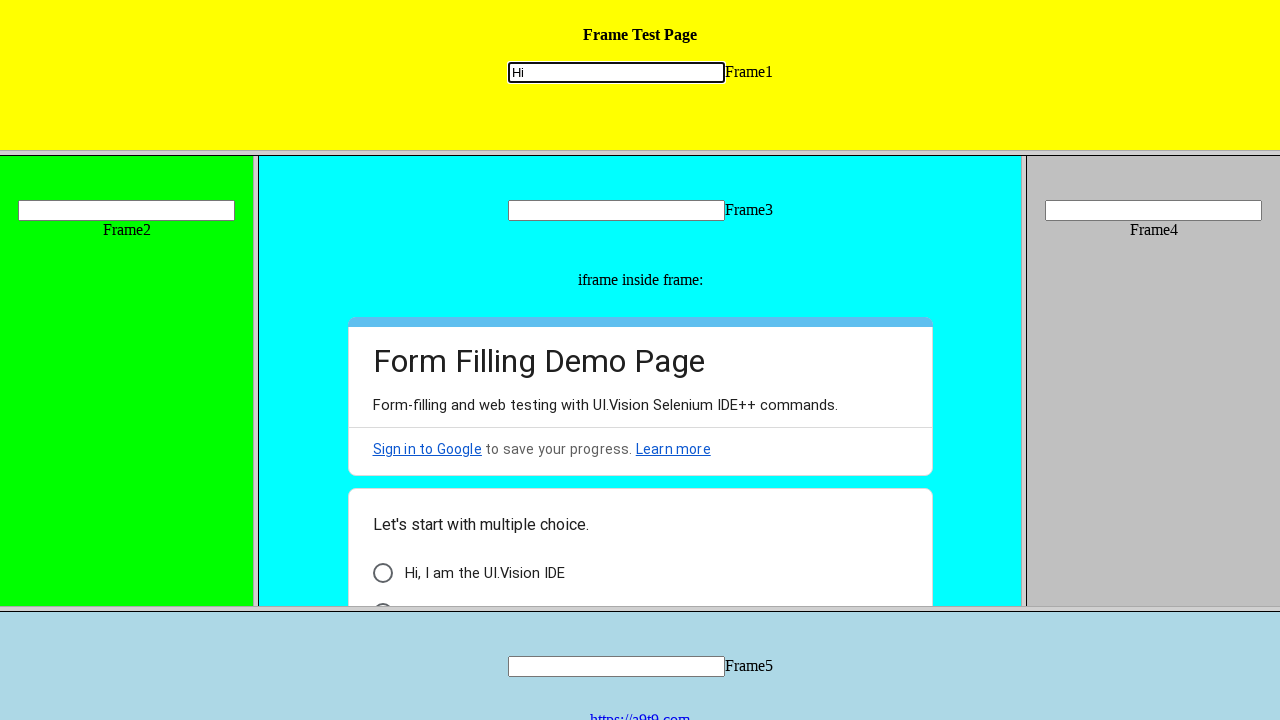

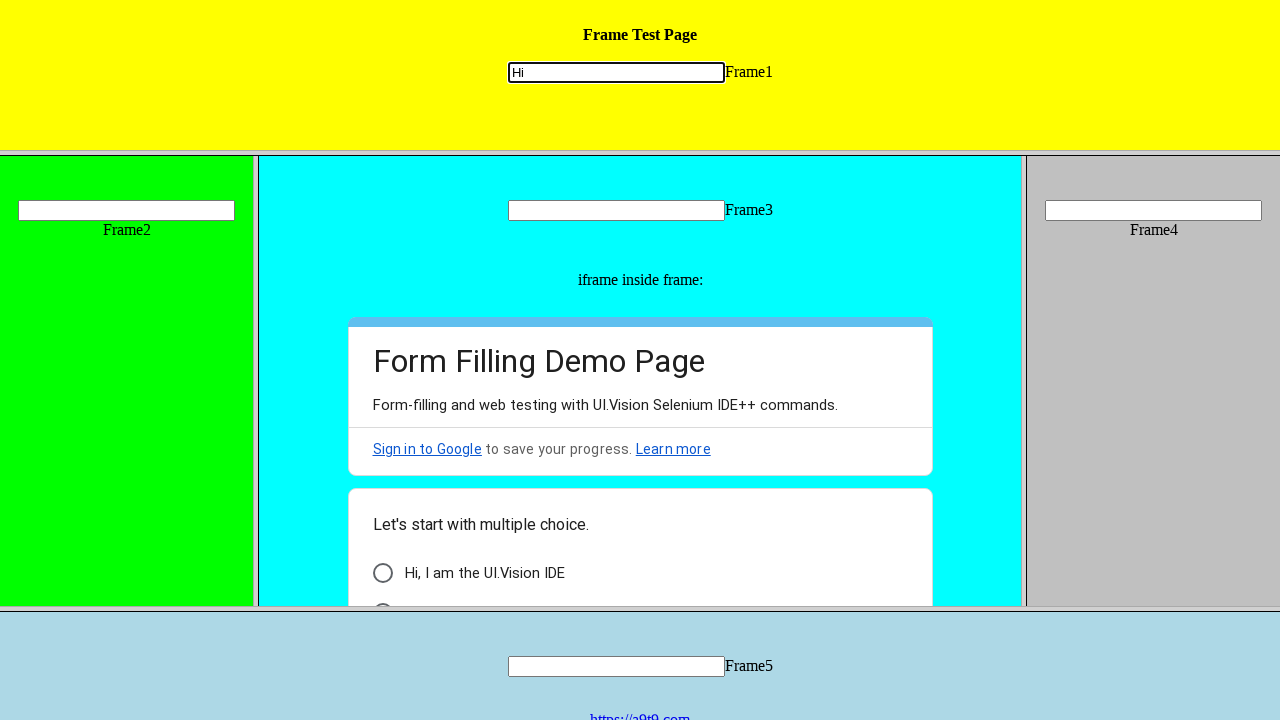